Tests that edits are saved when the input loses focus (blur event)

Starting URL: https://demo.playwright.dev/todomvc

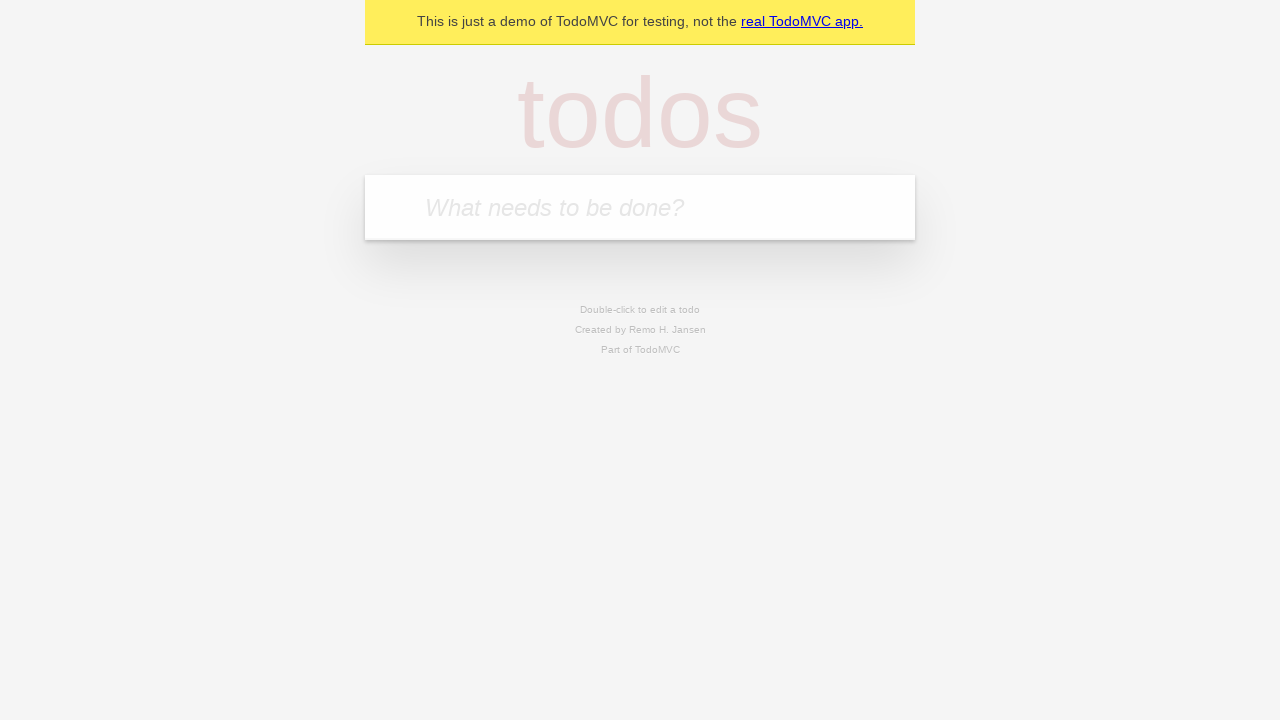

Filled new todo input with 'buy some cheese' on .new-todo
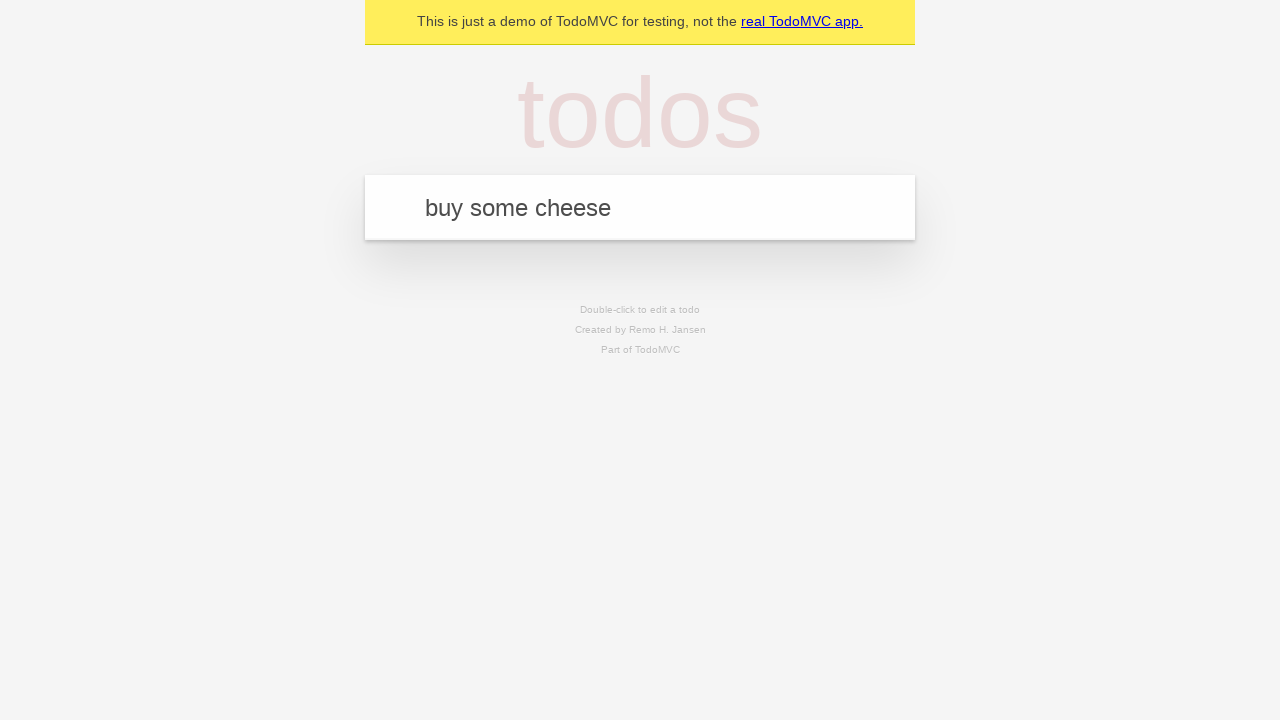

Pressed Enter to create first todo on .new-todo
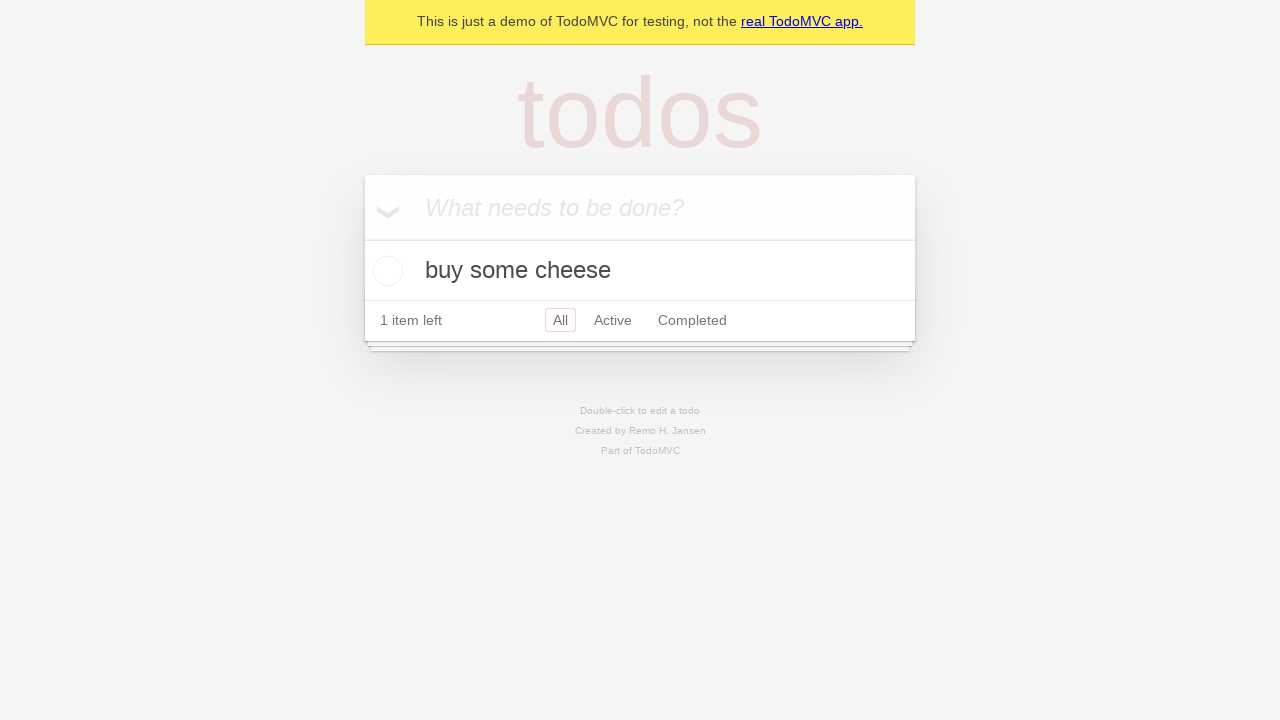

Filled new todo input with 'feed the cat' on .new-todo
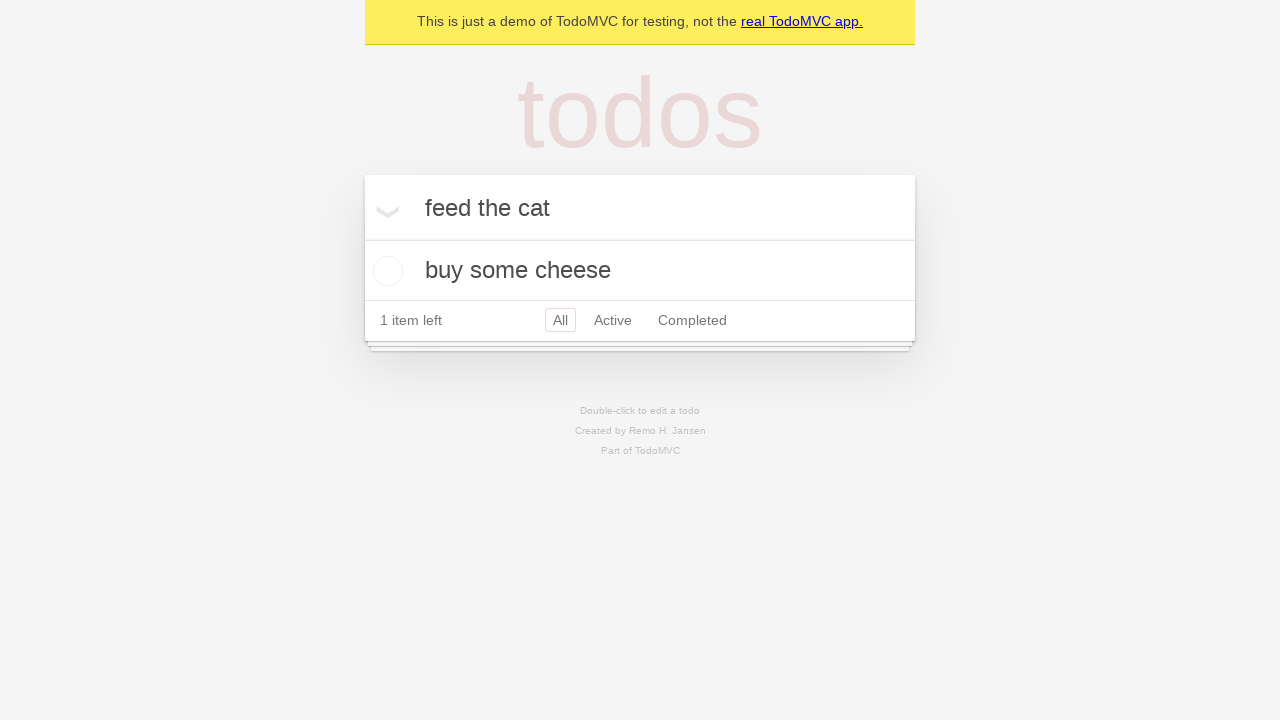

Pressed Enter to create second todo on .new-todo
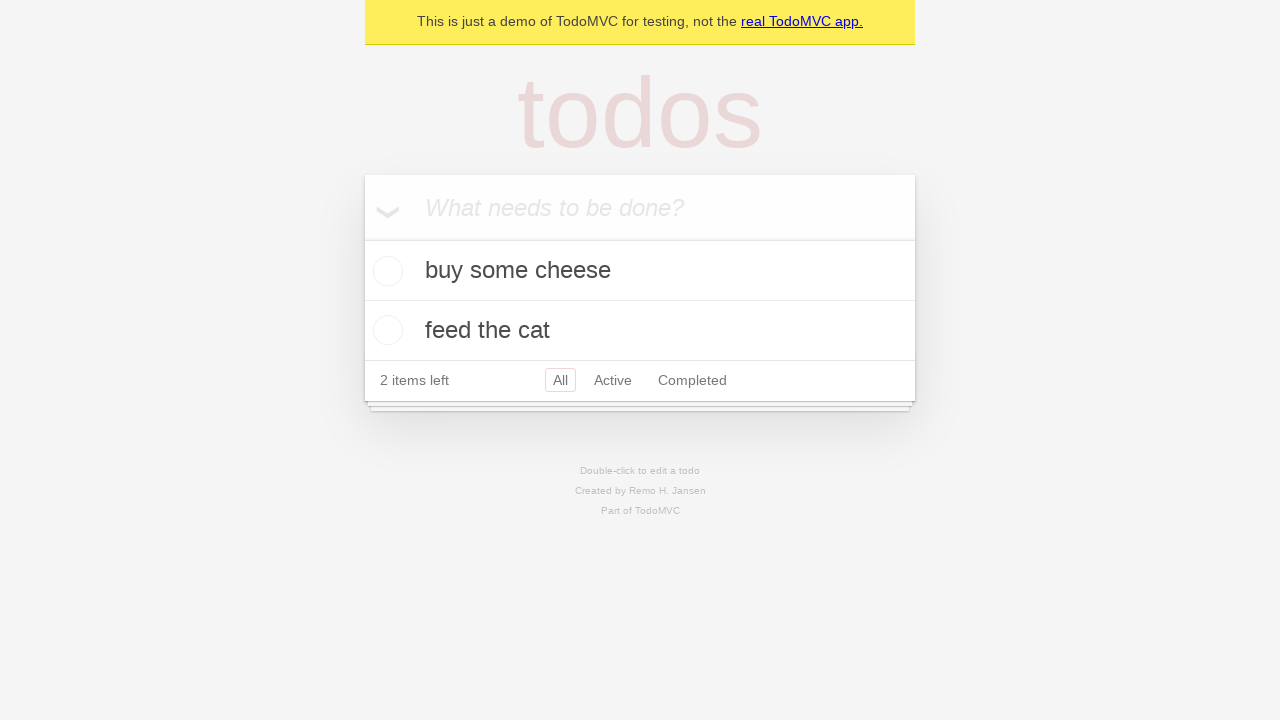

Filled new todo input with 'book a doctors appointment' on .new-todo
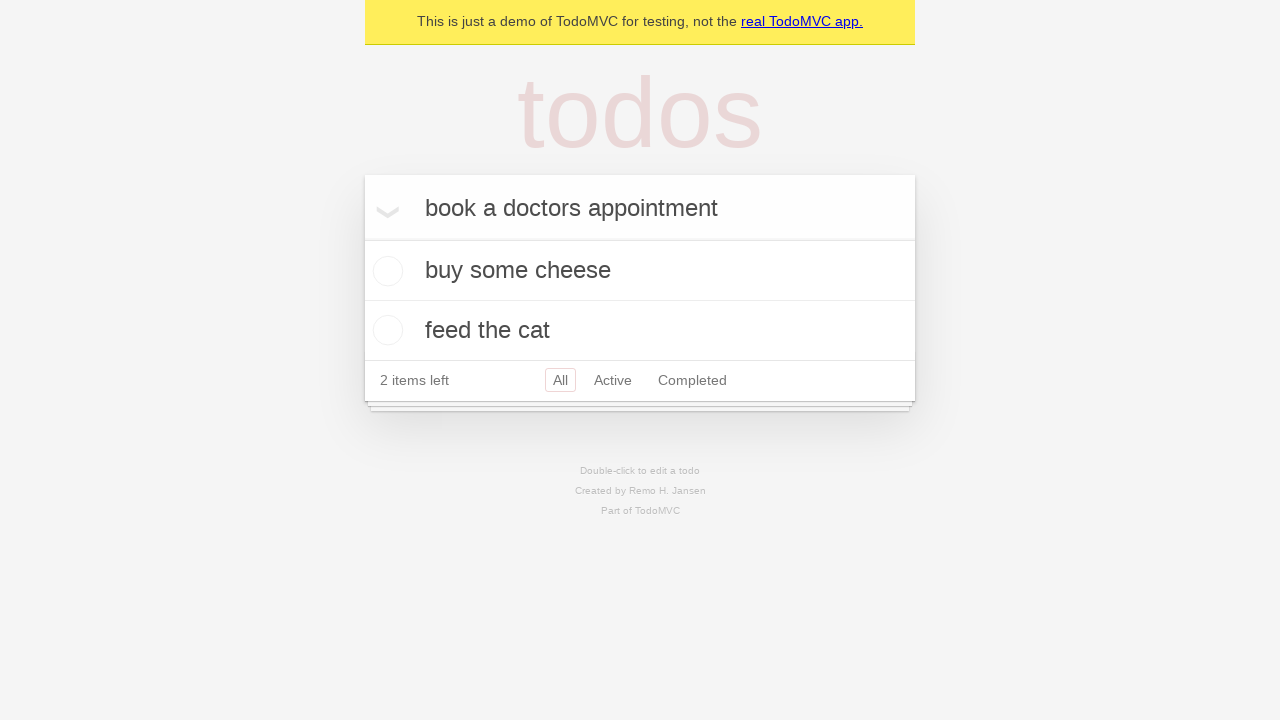

Pressed Enter to create third todo on .new-todo
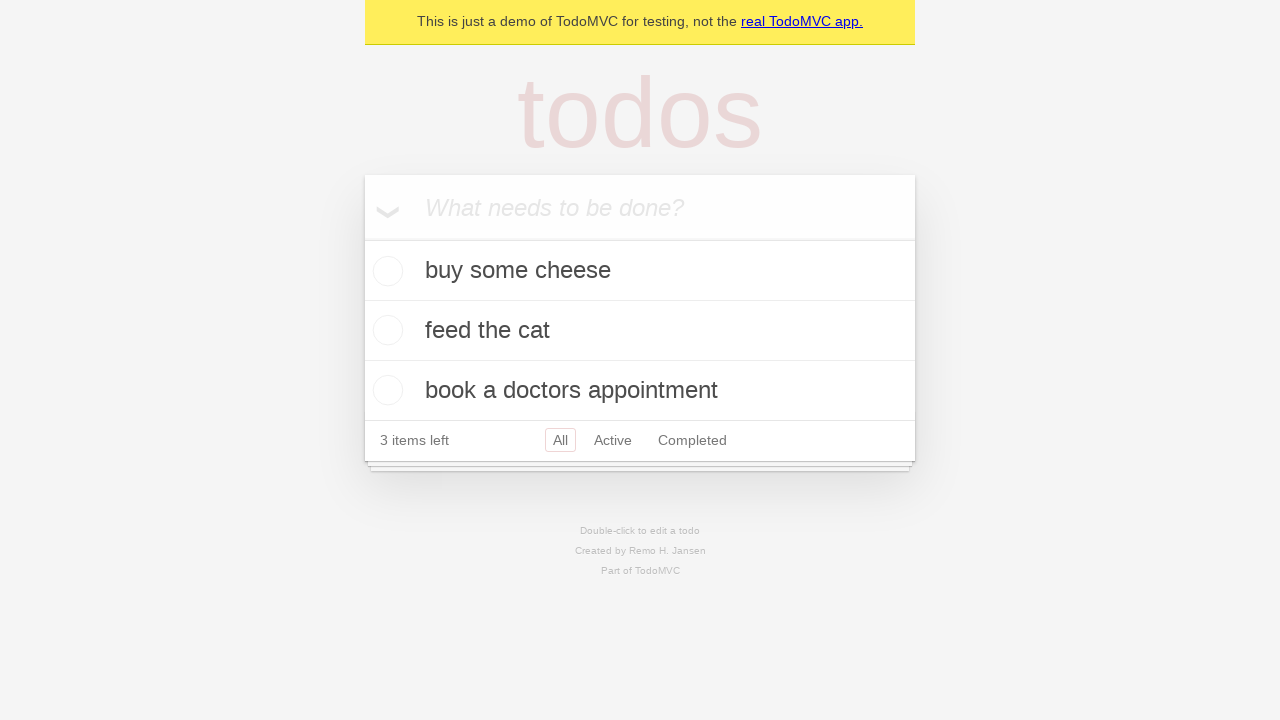

Waited for all 3 todos to be created
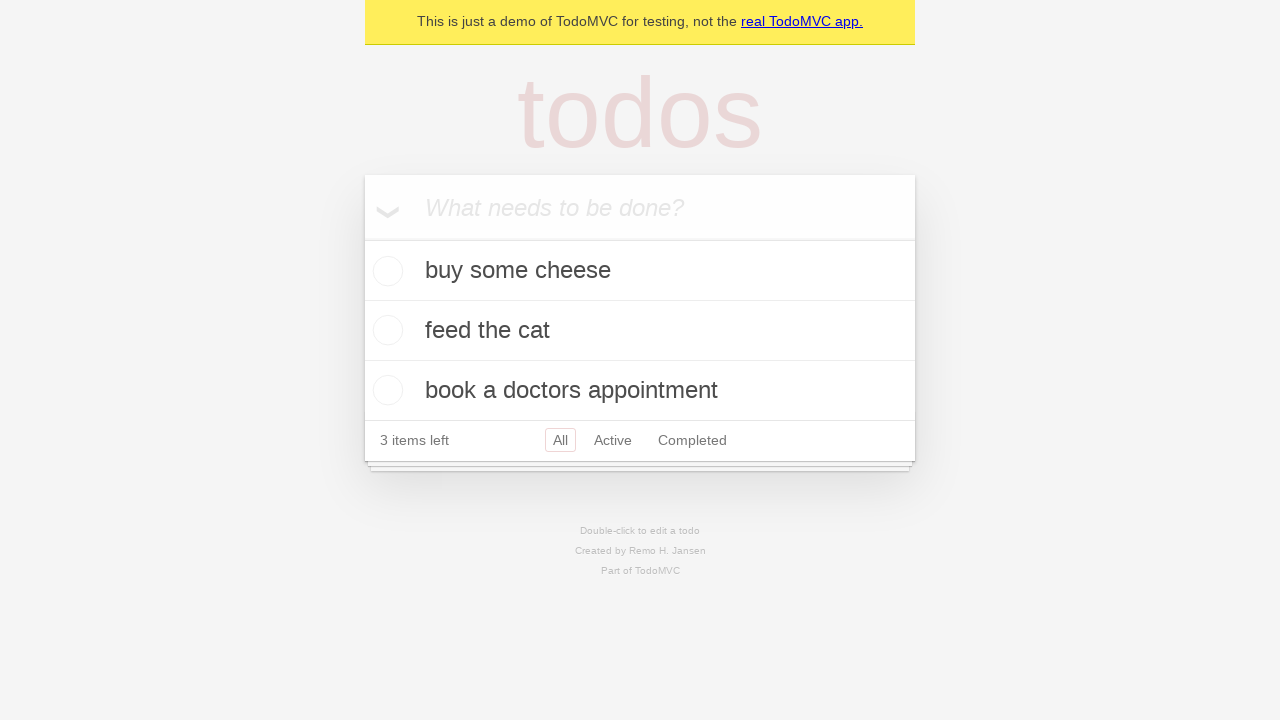

Double-clicked second todo to enter edit mode at (640, 331) on .todo-list li >> nth=1
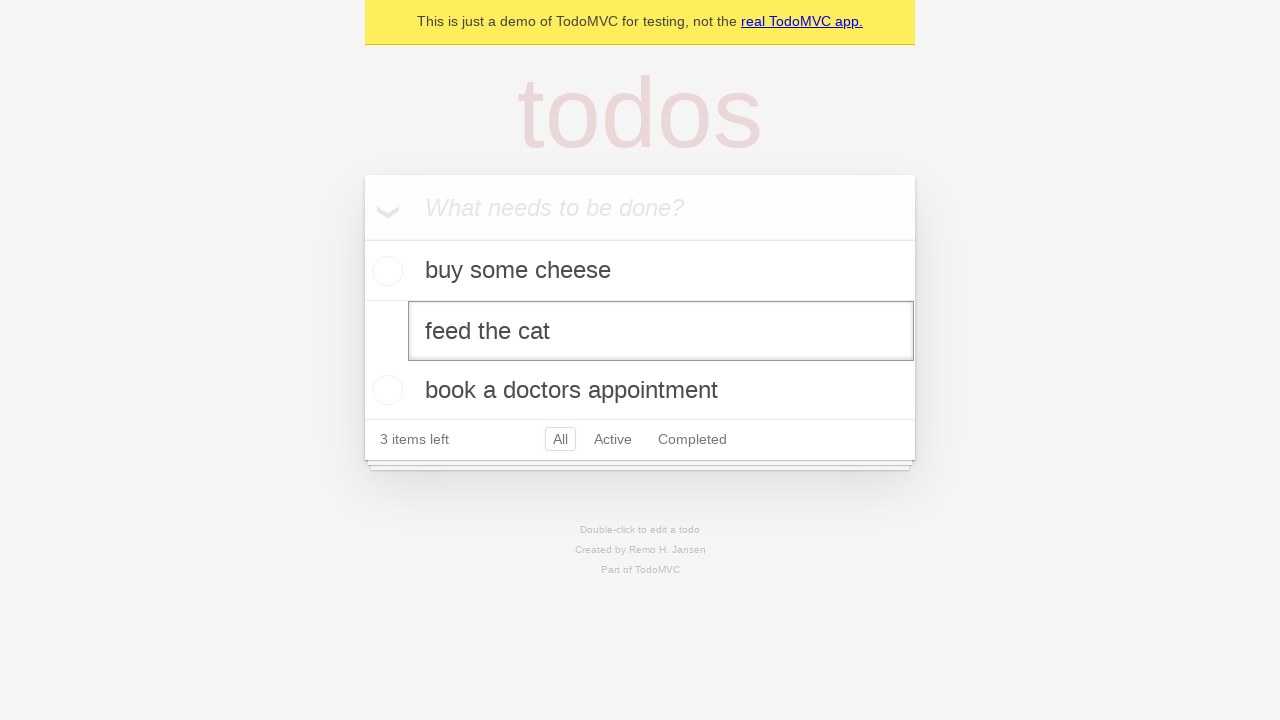

Filled edit field with 'buy some sausages' on .todo-list li >> nth=1 >> .edit
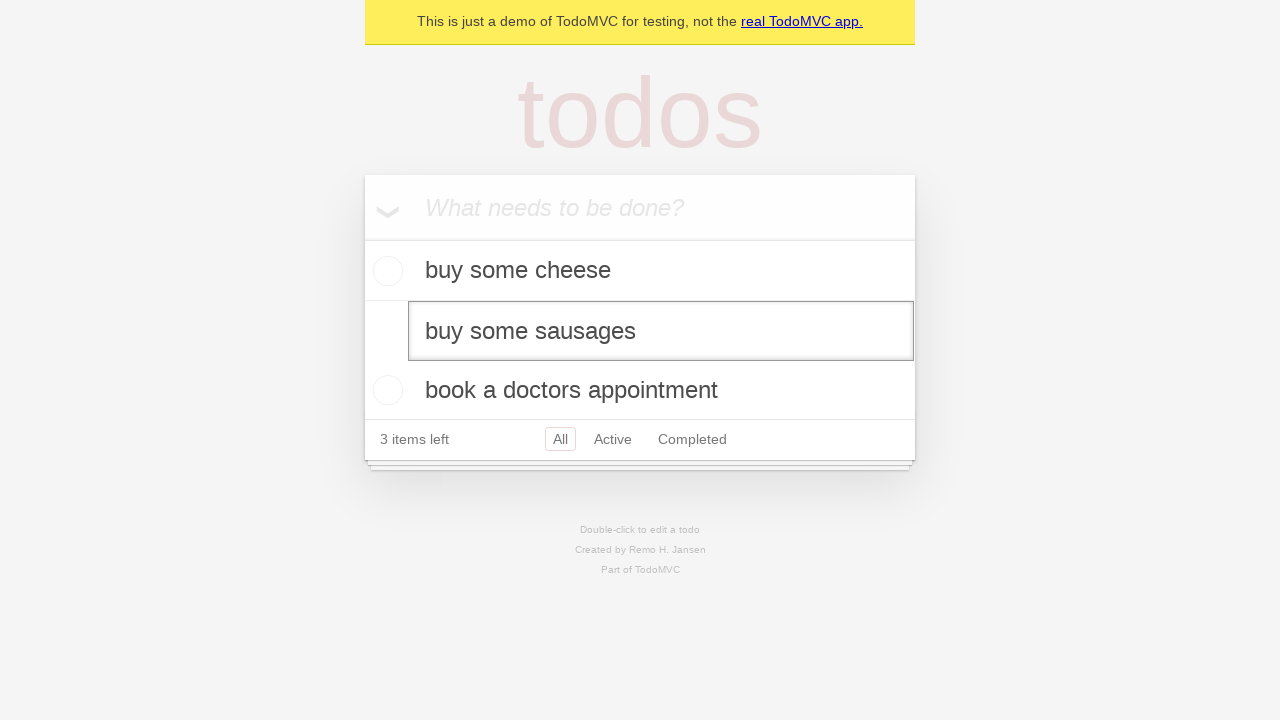

Dispatched blur event to save edited todo
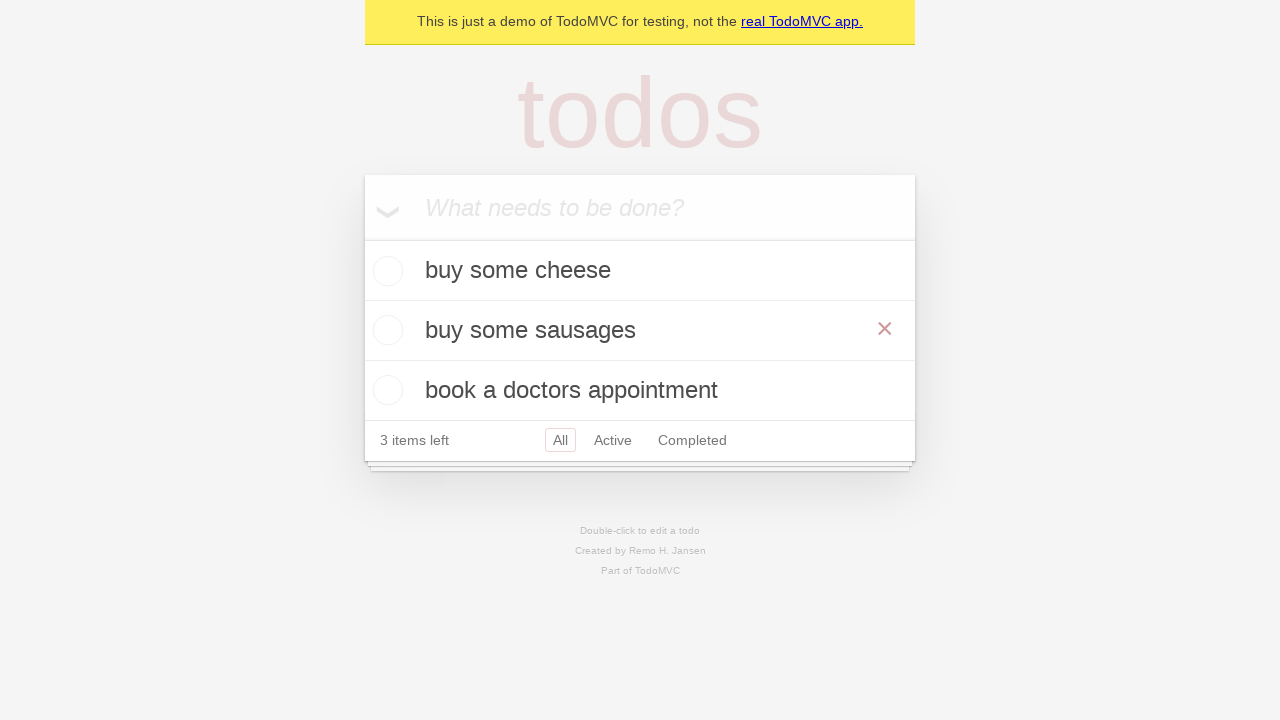

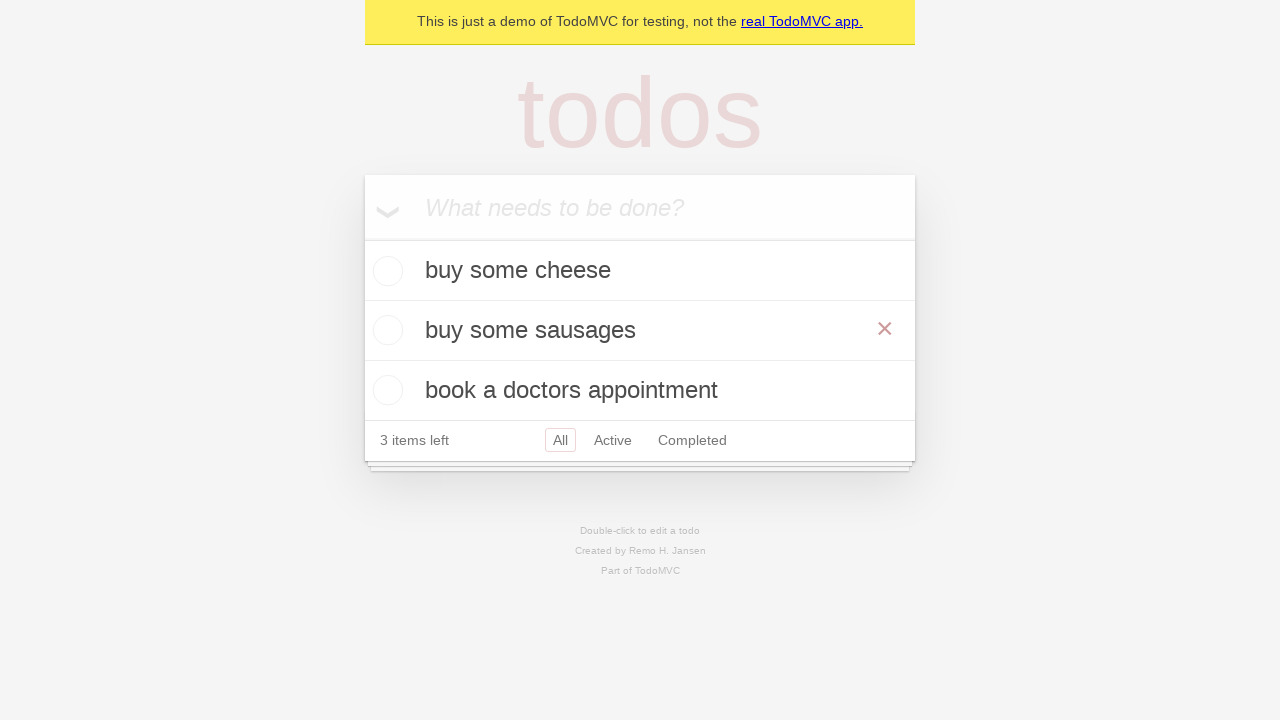